Tests JavaScript prompt alert handling by clicking a button to open a prompt dialog, entering text into it, accepting the alert, and verifying the result message is displayed.

Starting URL: https://training-support.net/webelements/alerts

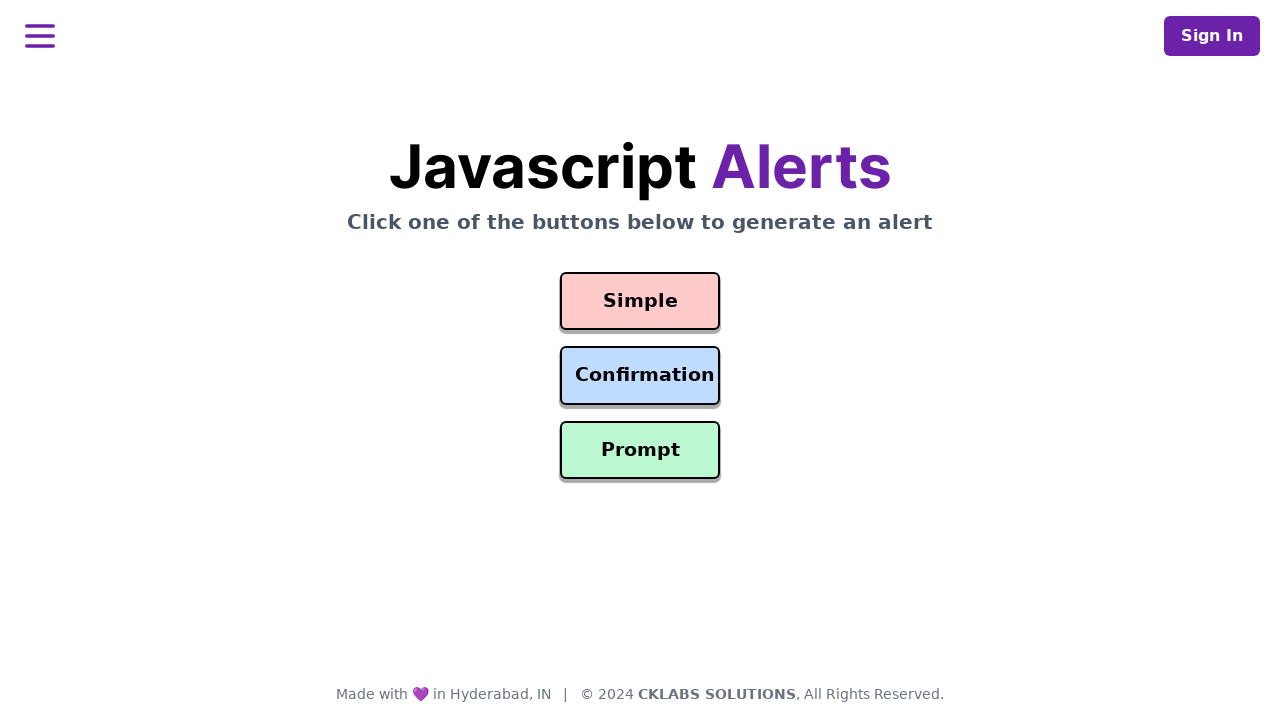

Clicked the prompt button to open the dialog at (640, 450) on #prompt
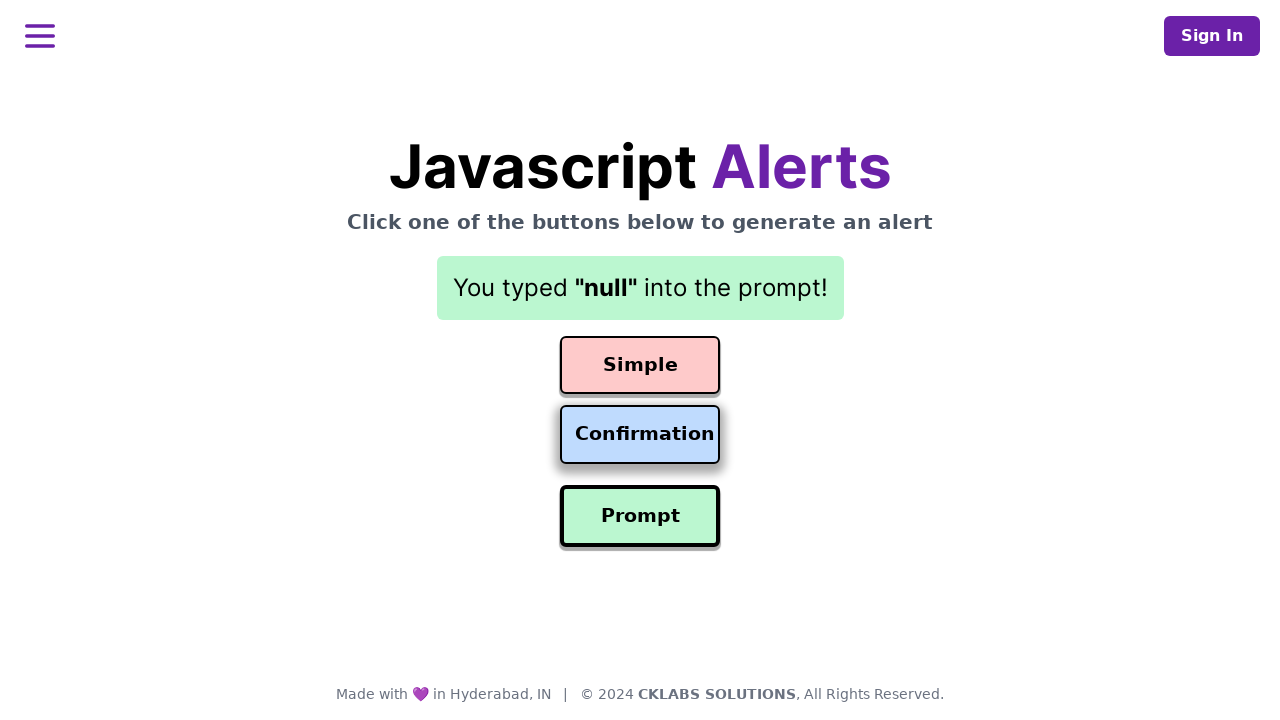

Set up dialog handler to accept prompt with text 'Awesome!'
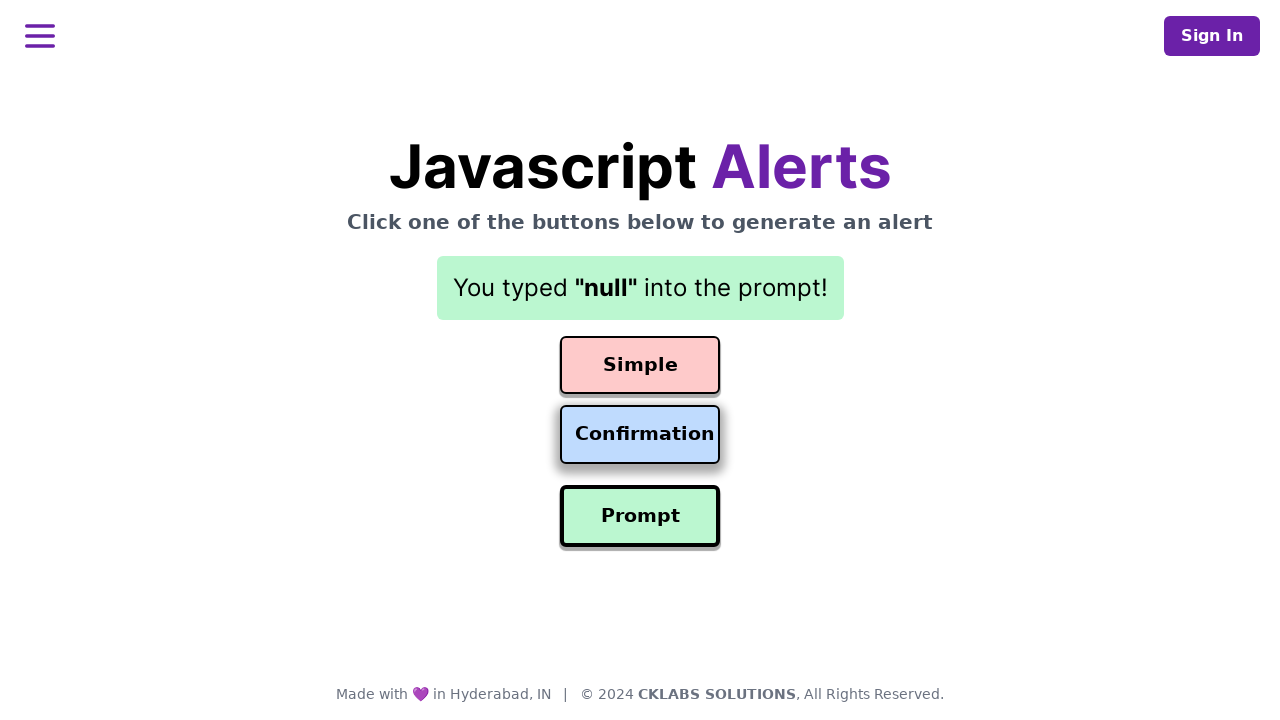

Clicked the prompt button again to trigger the dialog with handler at (640, 516) on #prompt
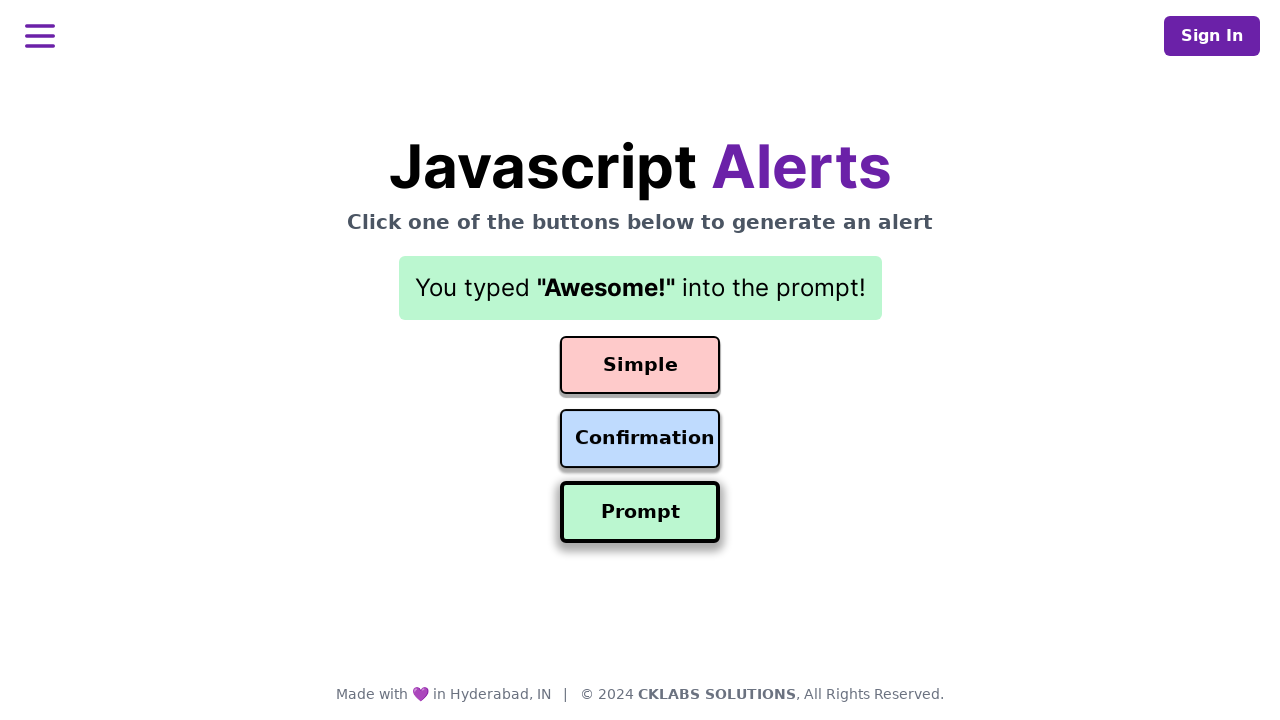

Result message element loaded and is visible
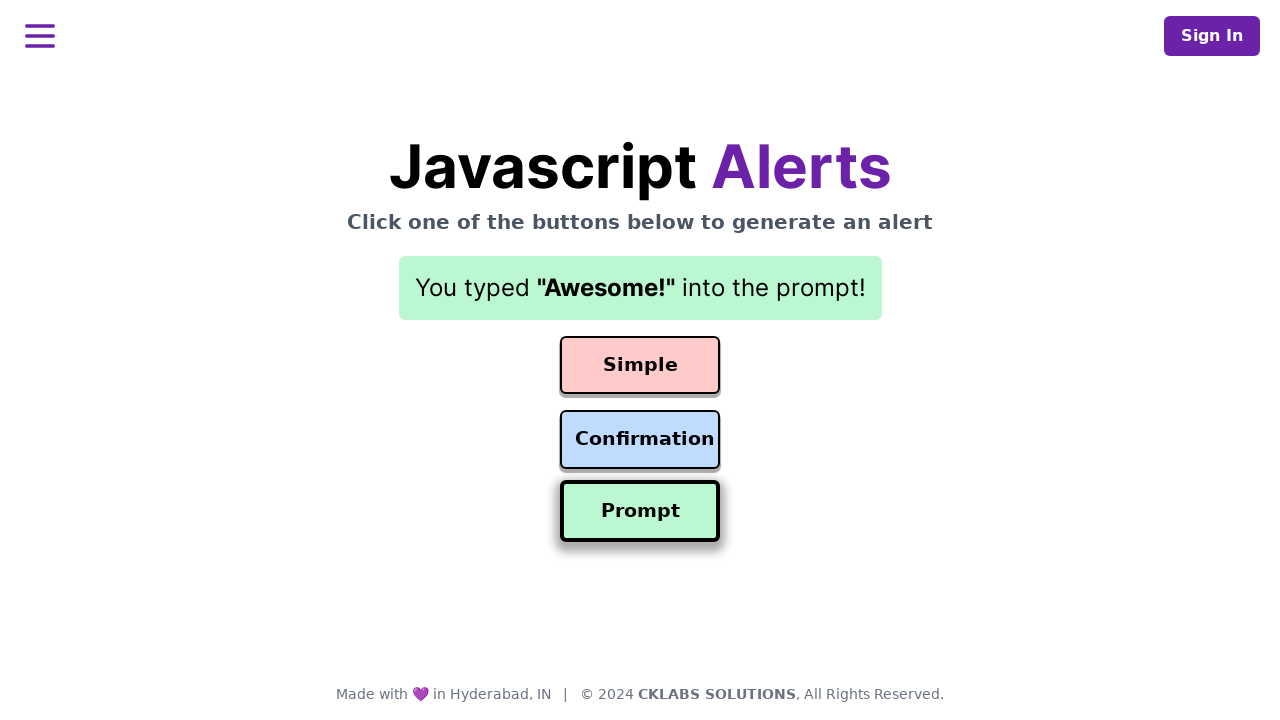

Extracted result text: You typed "Awesome!" into the prompt!
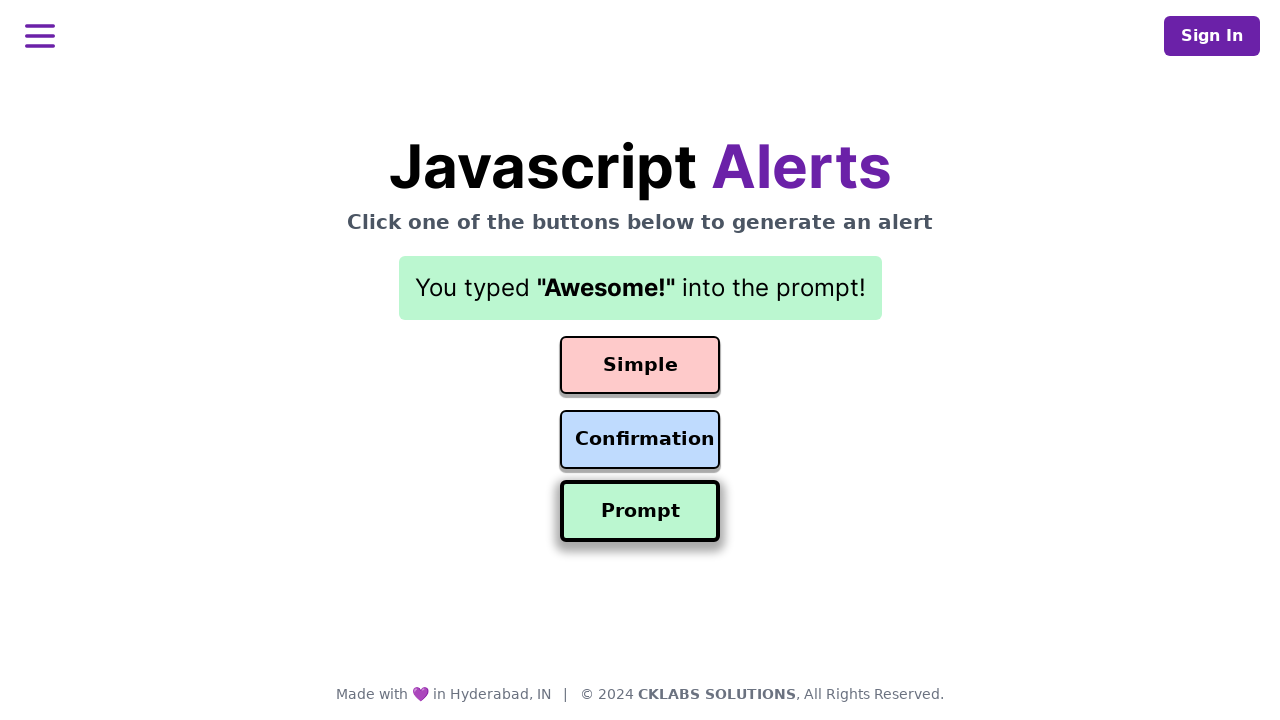

Printed result message to console: You typed "Awesome!" into the prompt!
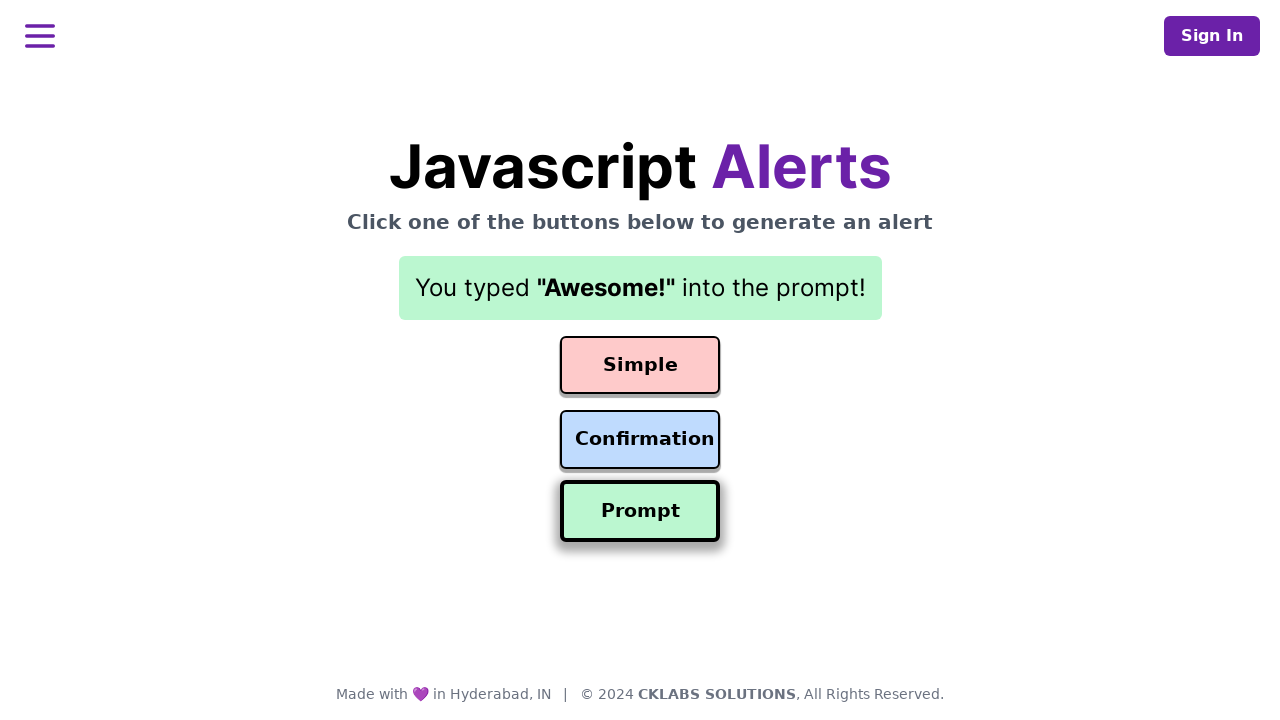

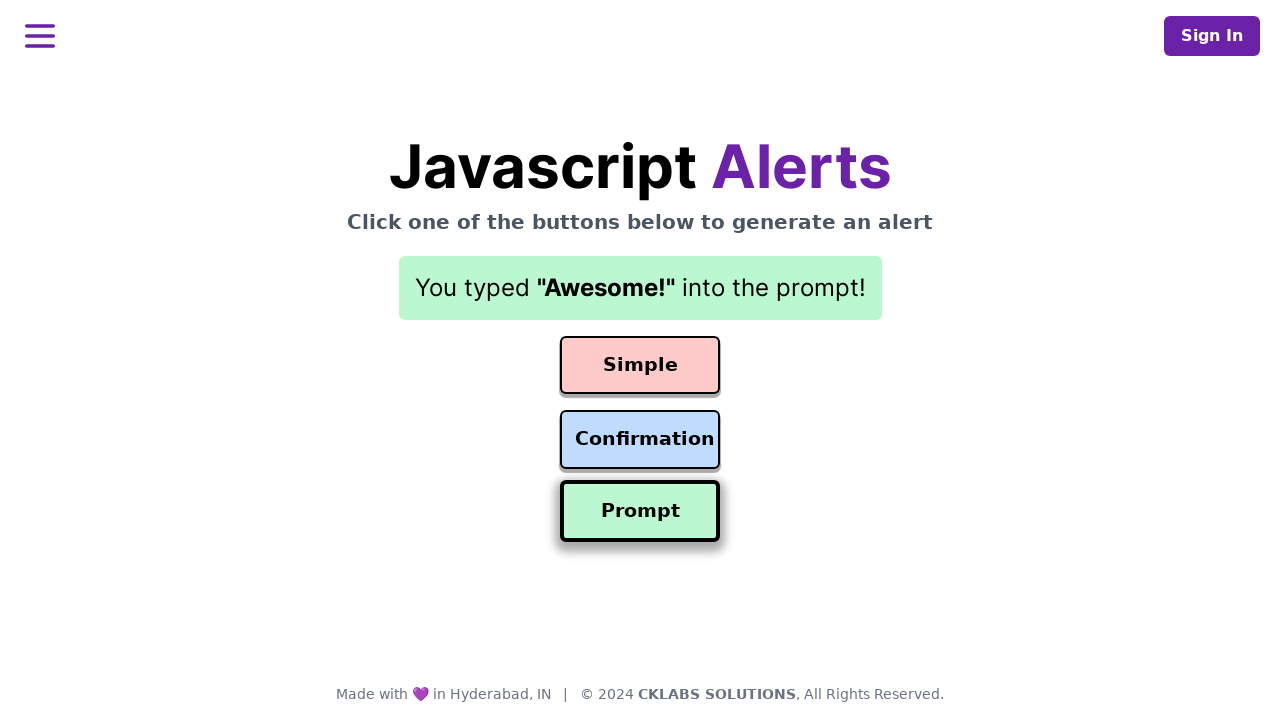